Tests that clicking the Playwright logo navigates back to the homepage

Starting URL: https://playwright.dev/

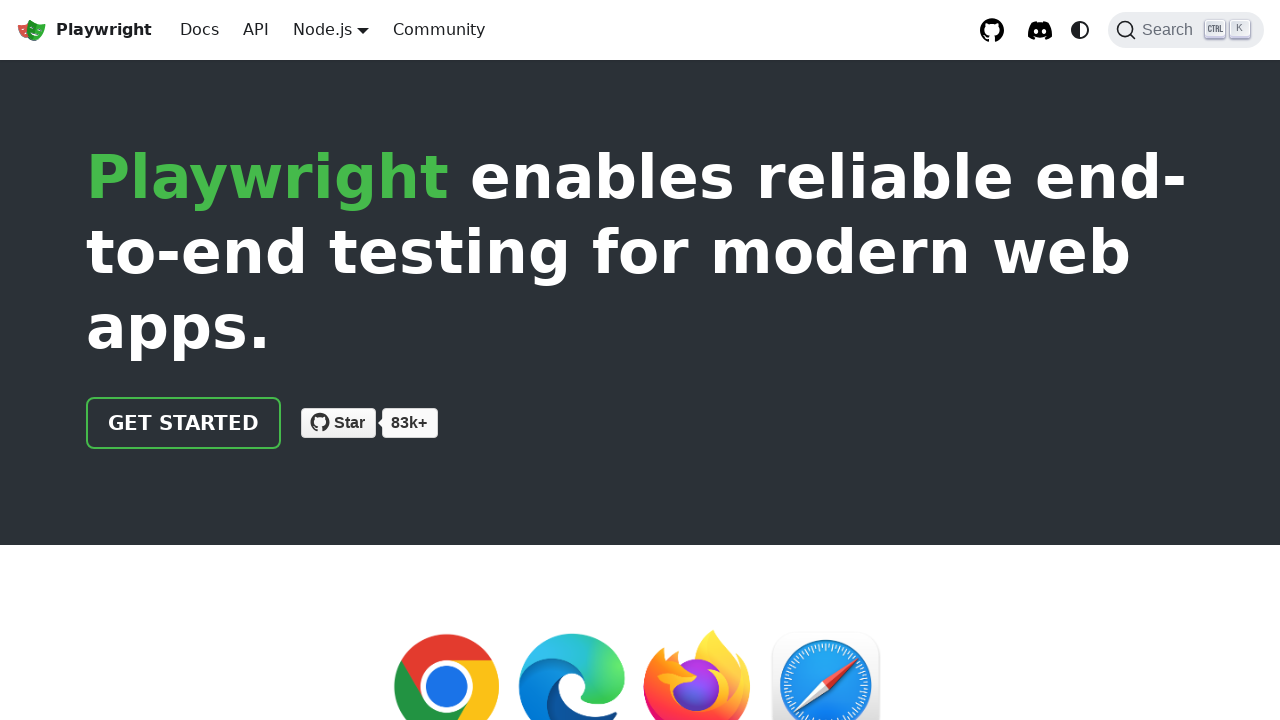

Clicked Docs link at (200, 30) on internal:role=link[name="Docs"i]
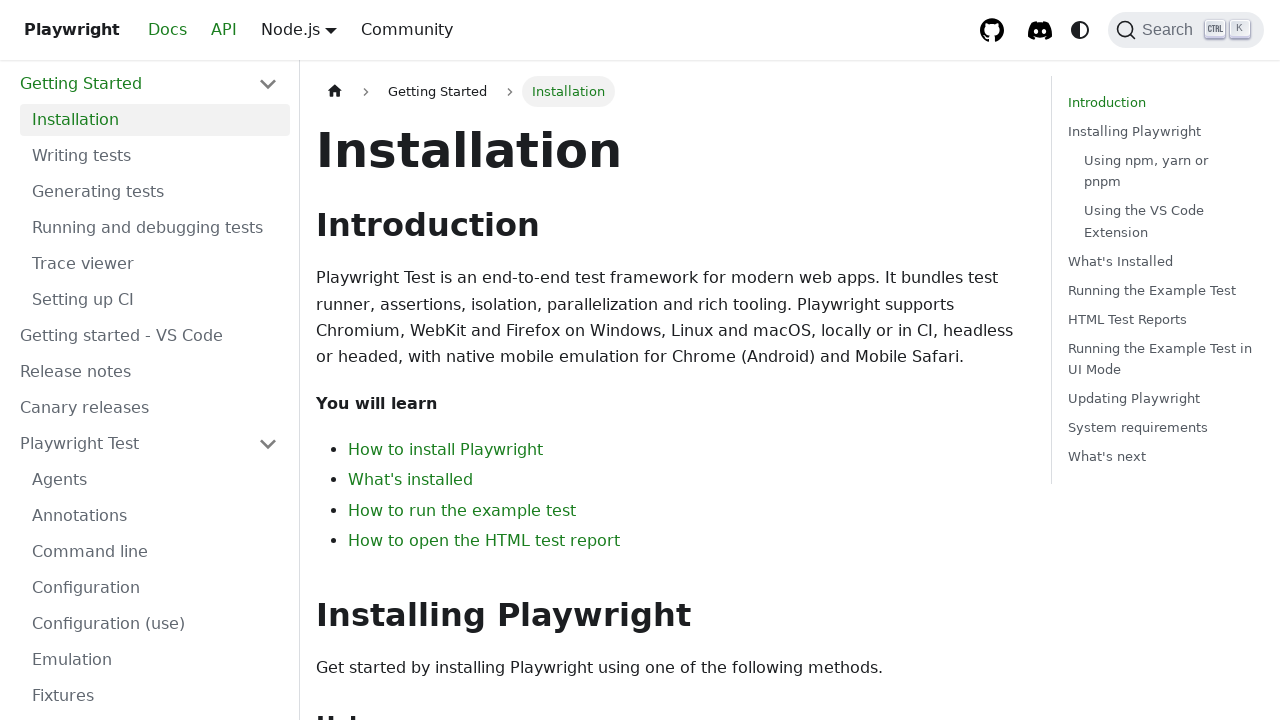

Clicked Playwright logo in top left navbar at (84, 30) on .navbar__brand
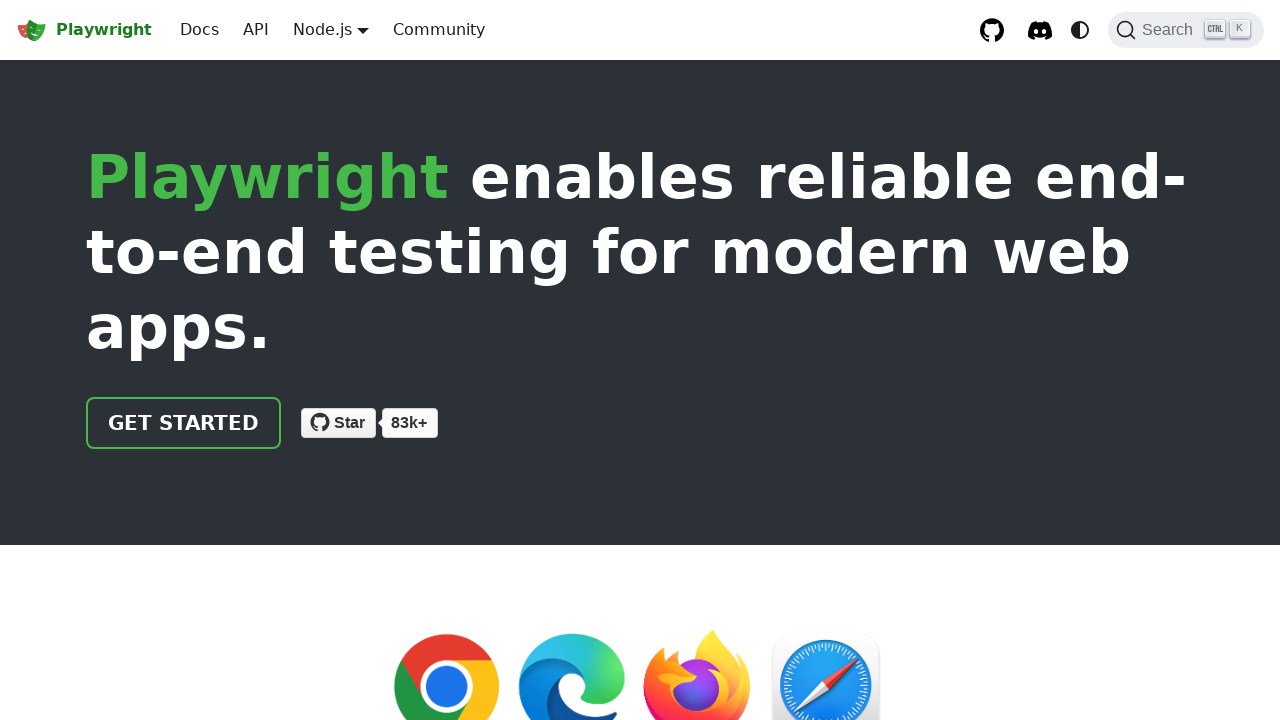

Verified navigation to homepage at https://playwright.dev/
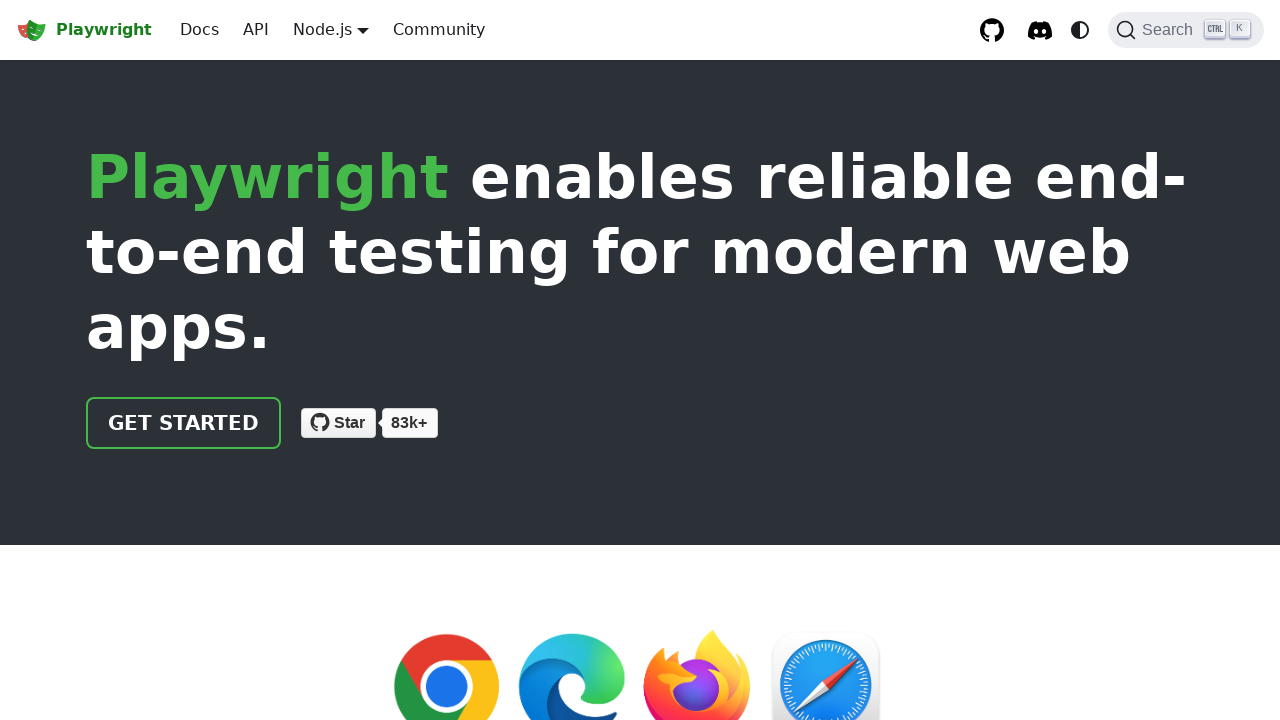

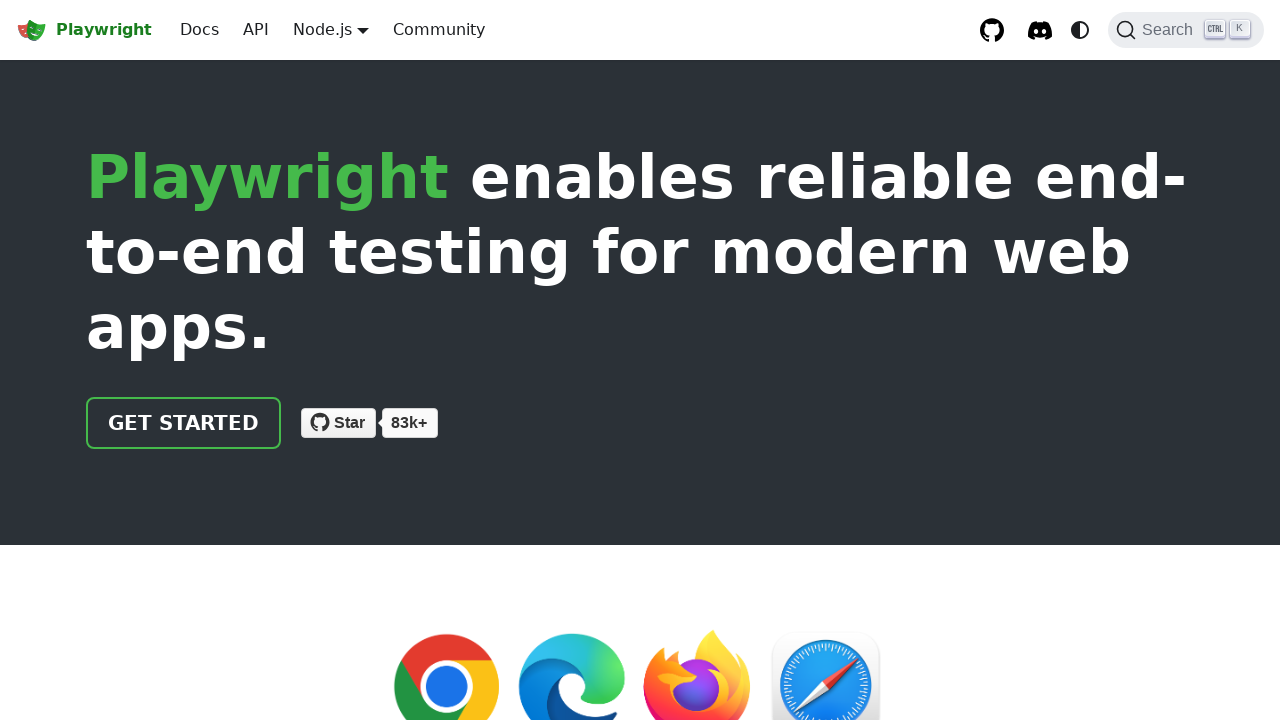